Verifies that the login button on the NextBase CRM login page has the correct text "Log In"

Starting URL: https://login1.nextbasecrm.com/

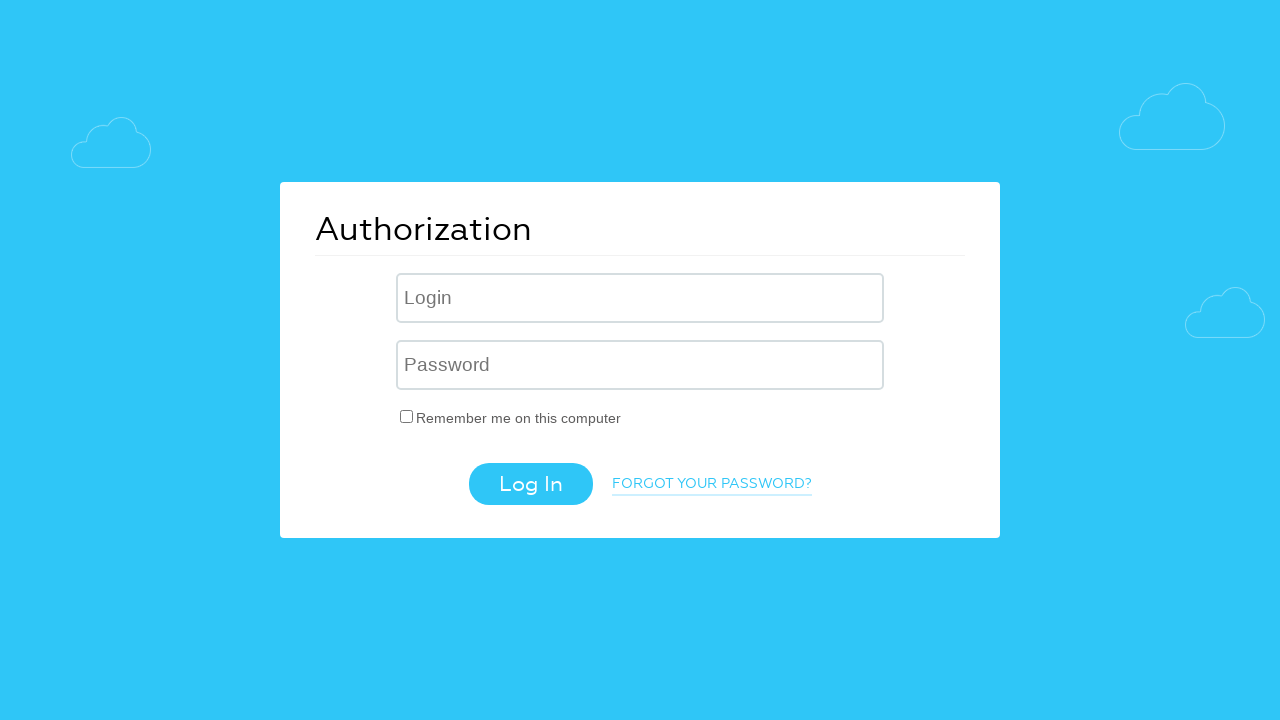

Located the login button element with selector 'input.login-btn'
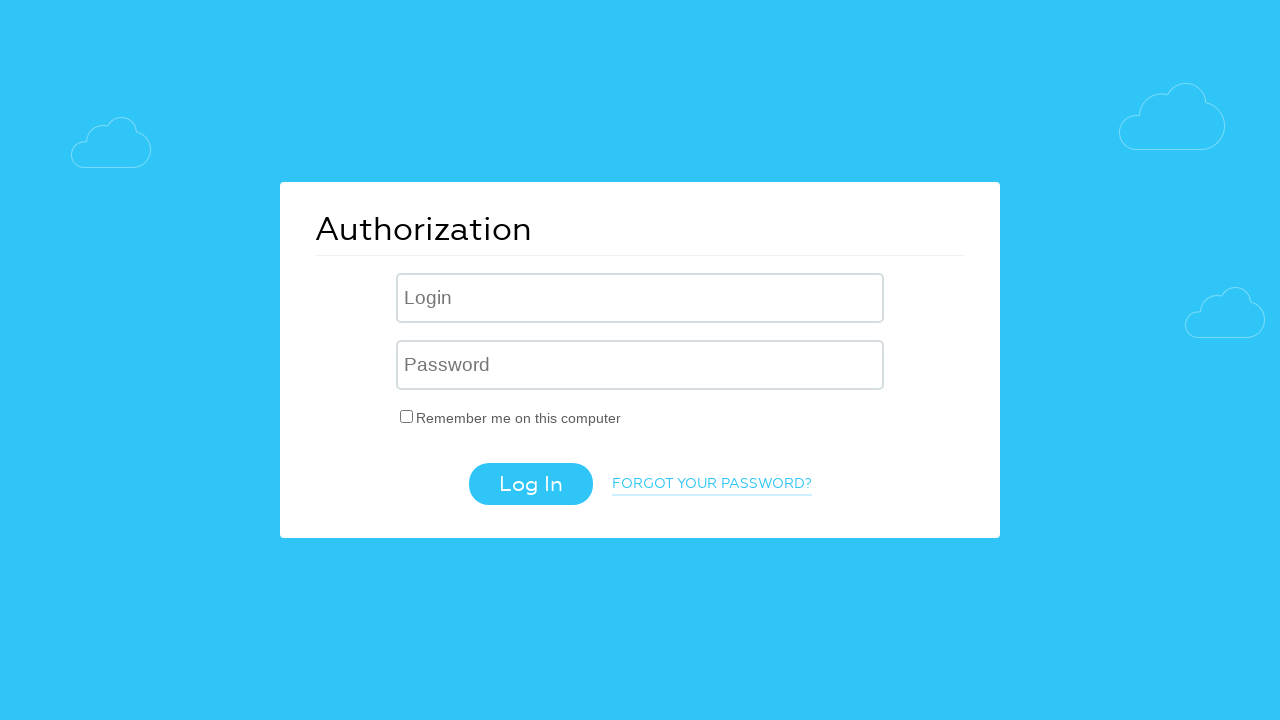

Retrieved the value attribute from the login button
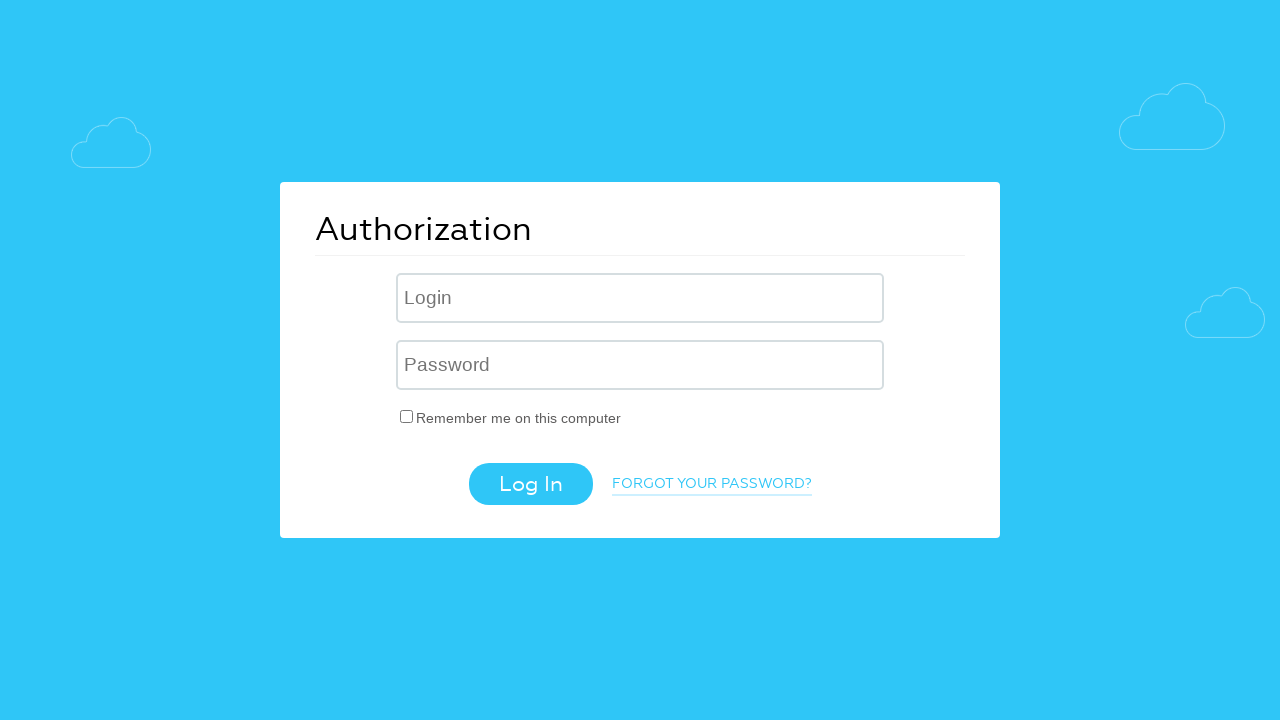

Verified that the login button text is 'Log In'
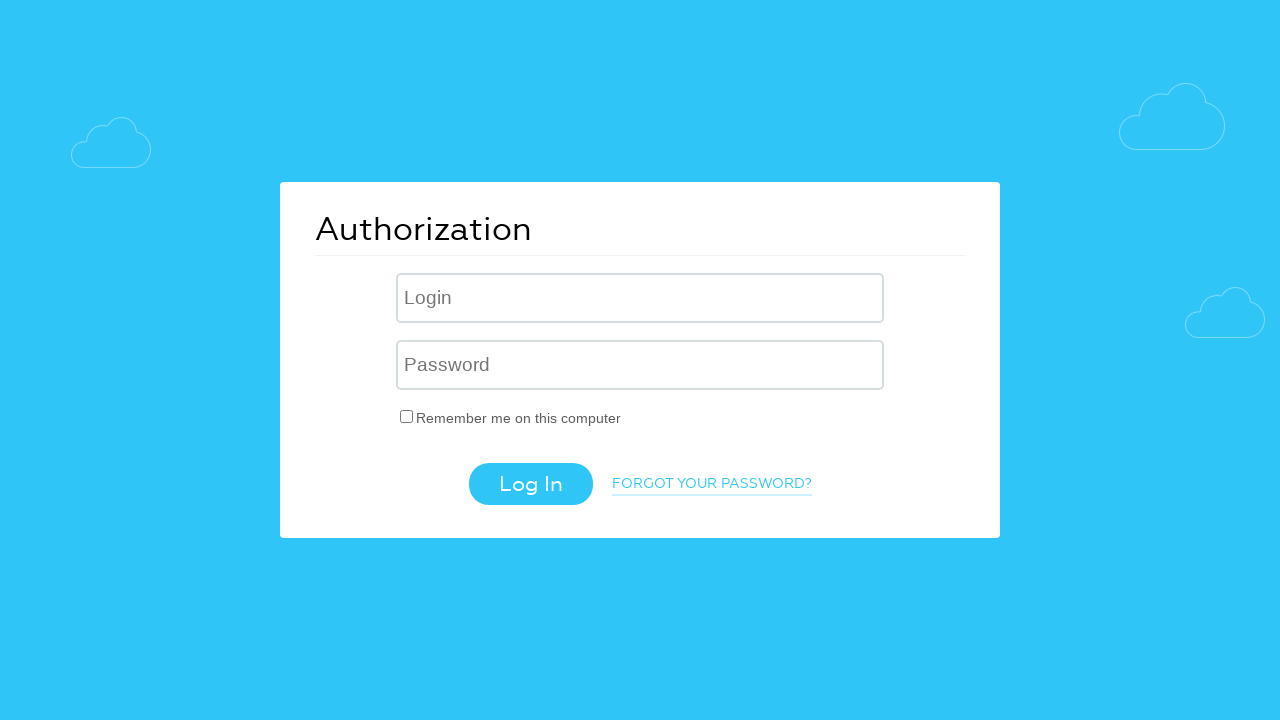

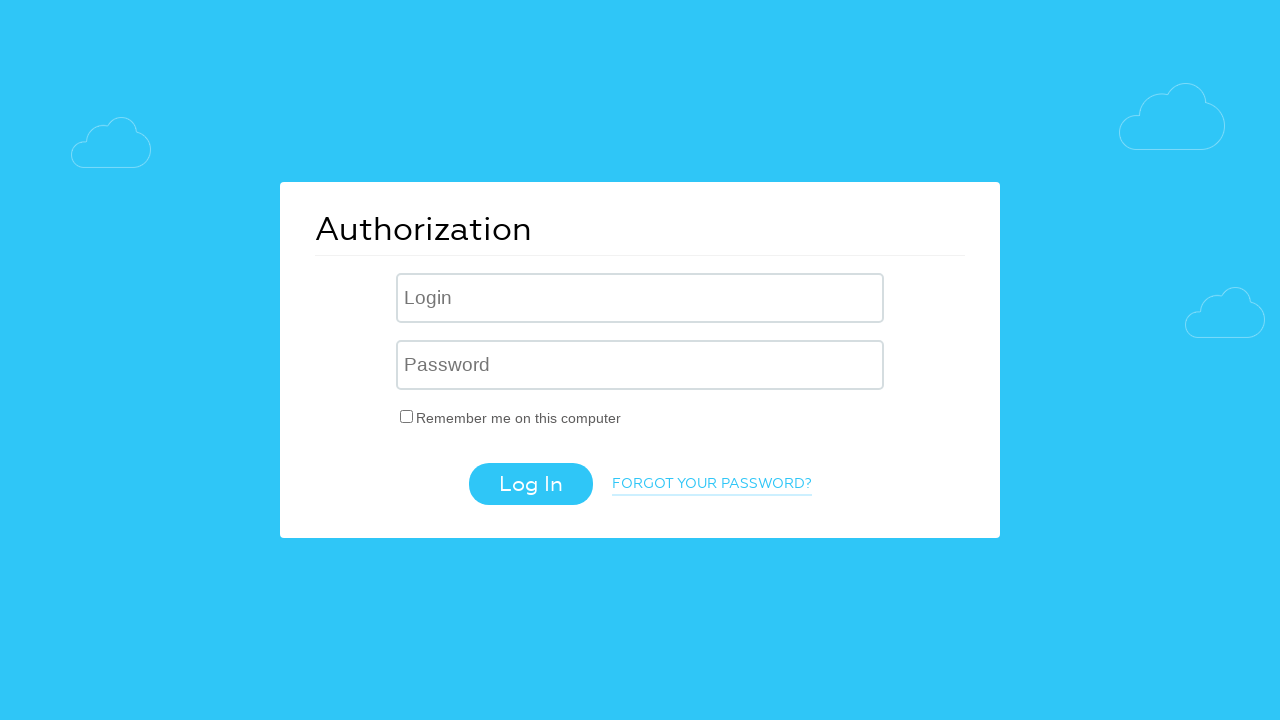